Tests hovering over Funds menu and clicking Screener to navigate to fund explorer

Starting URL: https://radientanalytics.com

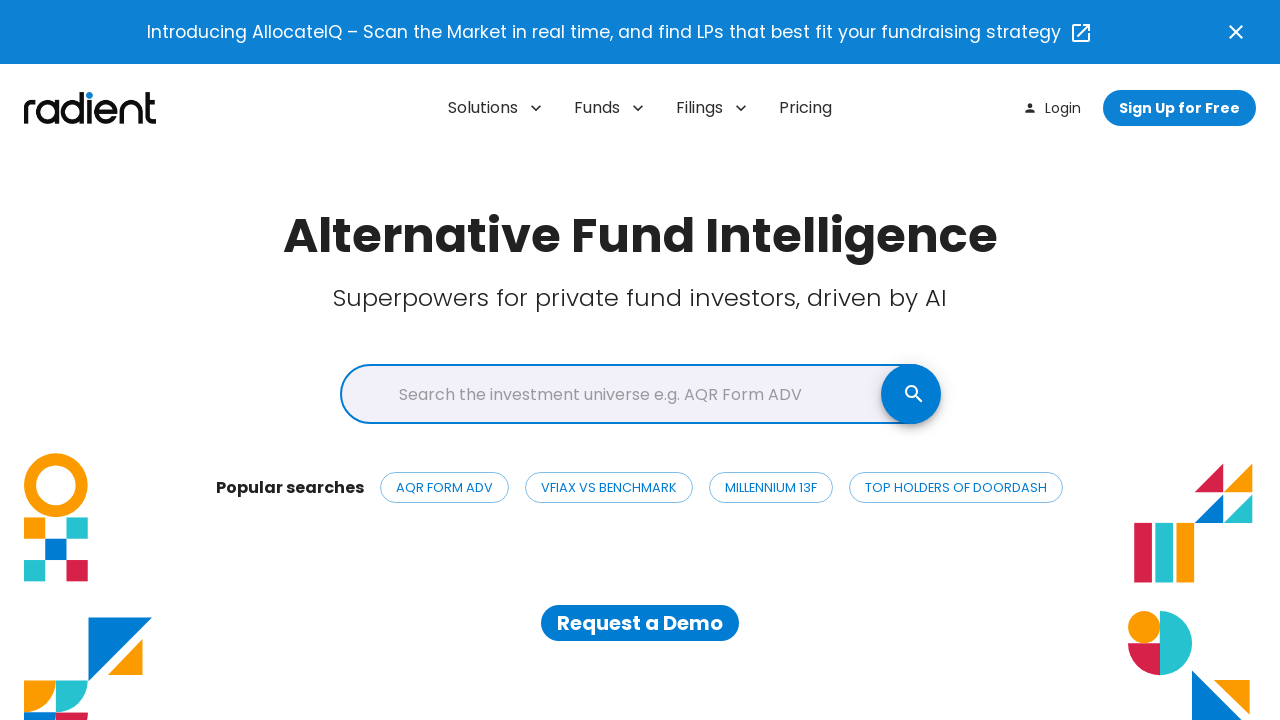

Hovered over Funds menu button at (609, 108) on #funds-menu-button
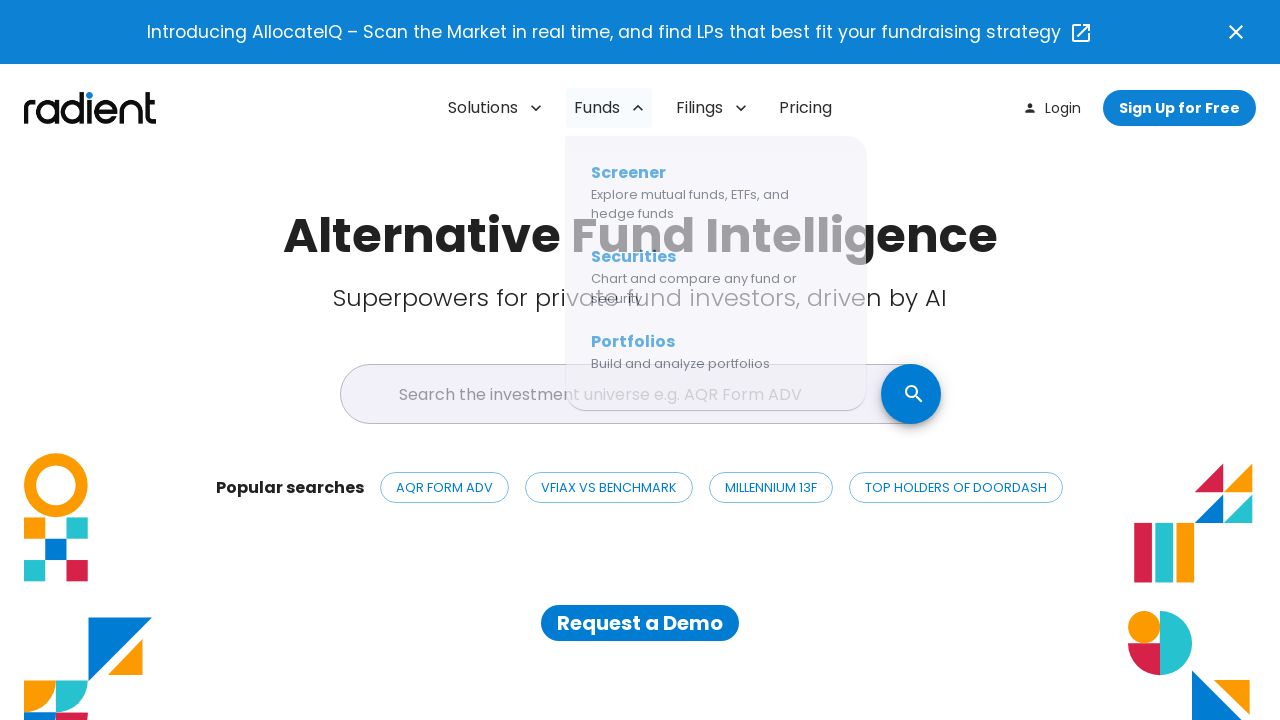

Screener link became visible in Funds menu
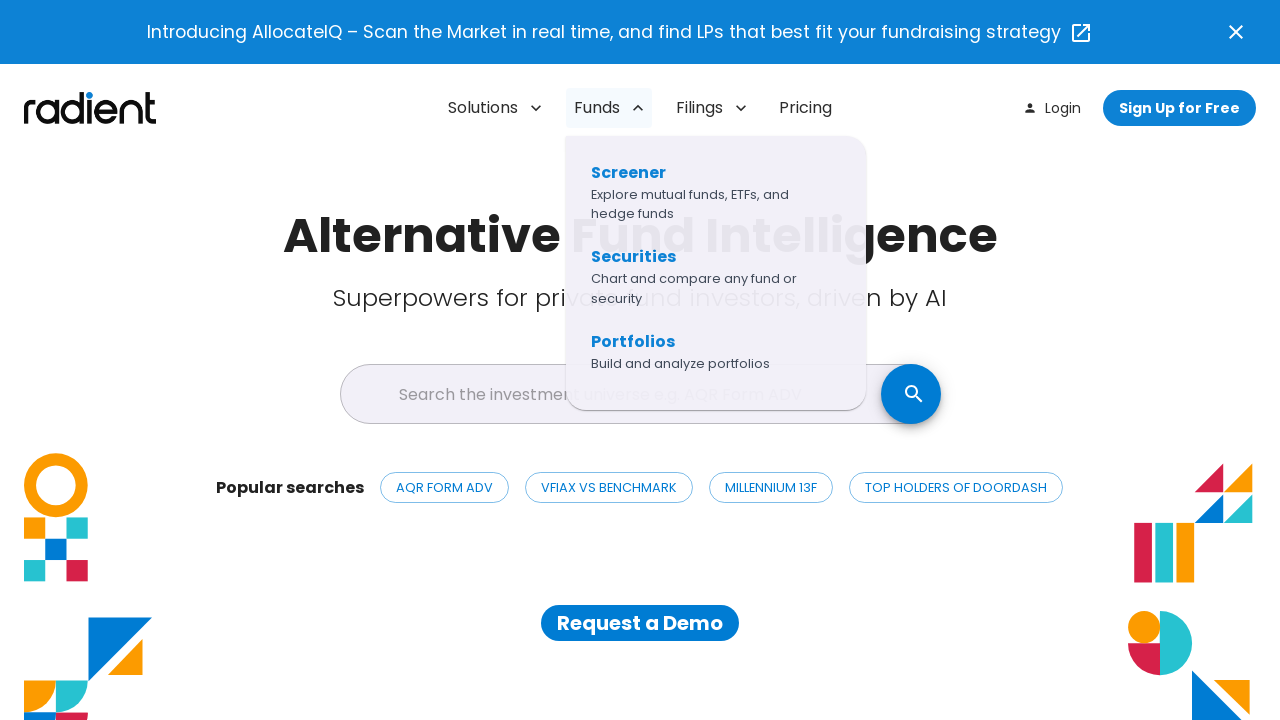

Clicked Screener link to navigate to fund explorer at (711, 192) on a[href="https://radientanalytics.com/fund-explorer/"]
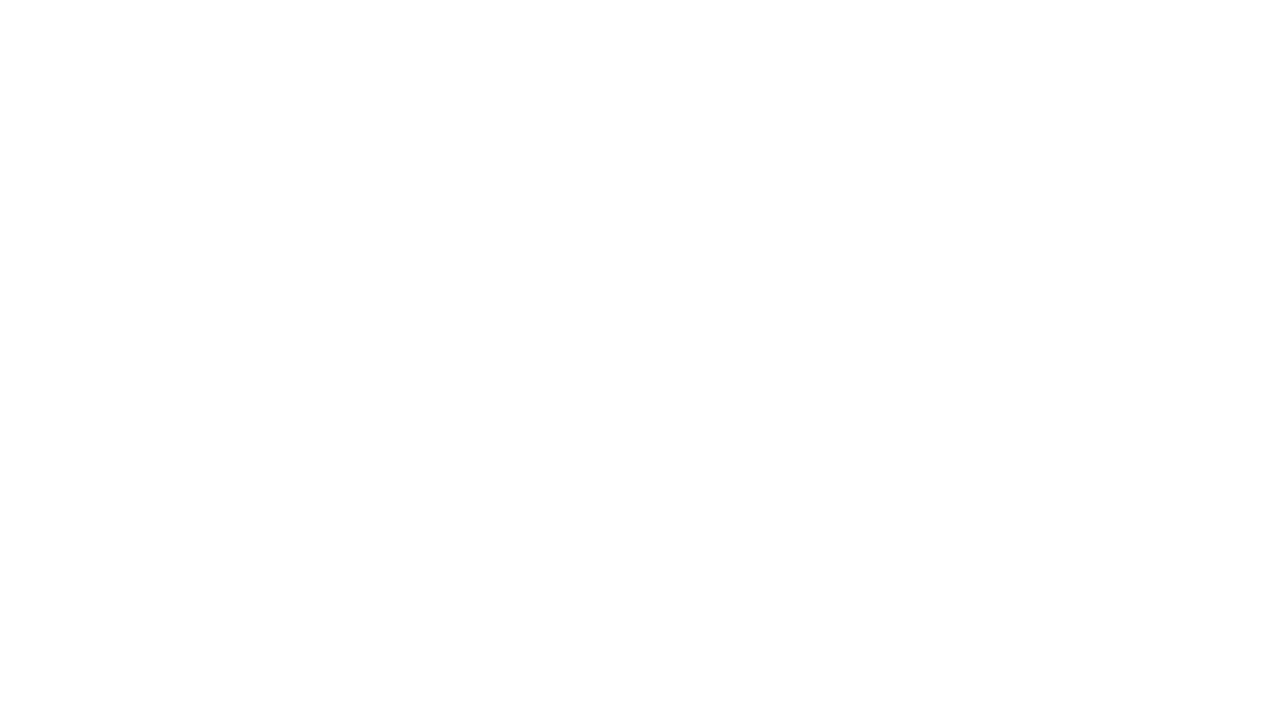

Successfully navigated to fund explorer page
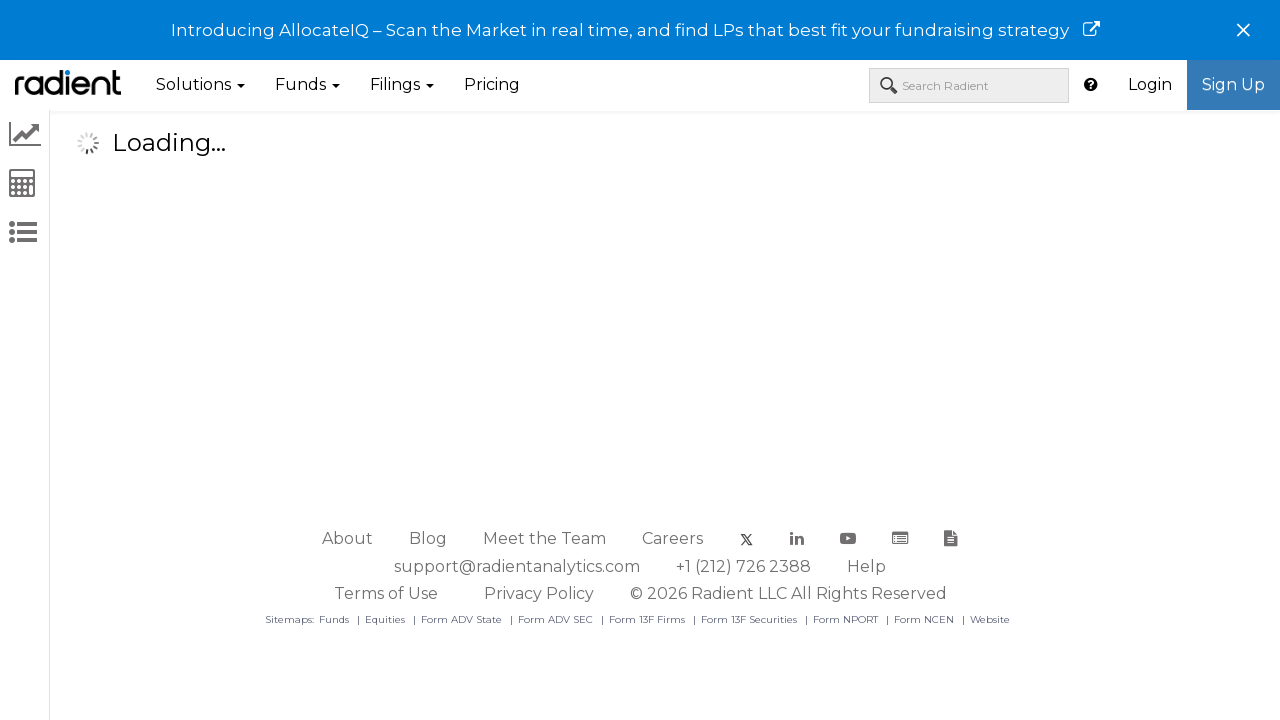

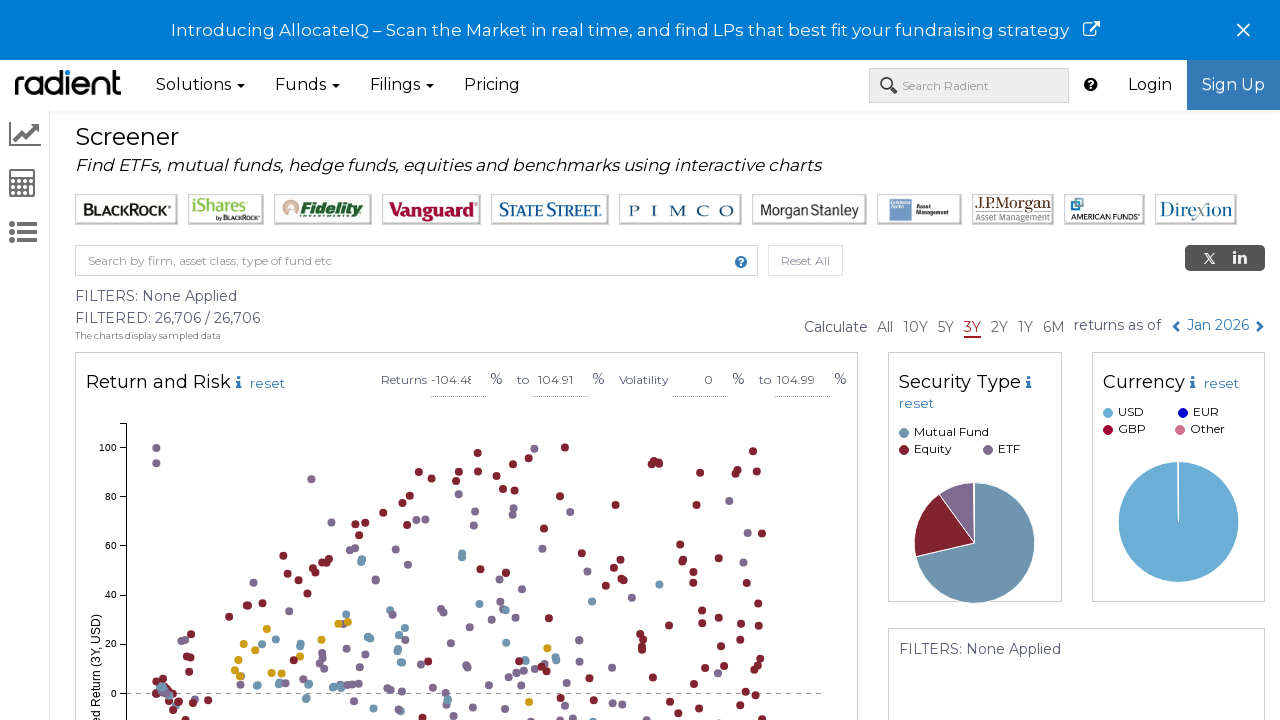